Tests the complete checkout flow: searches for products, adds first item to cart, proceeds to checkout, selects country, and completes the order

Starting URL: https://rahulshettyacademy.com/seleniumPractise/#/

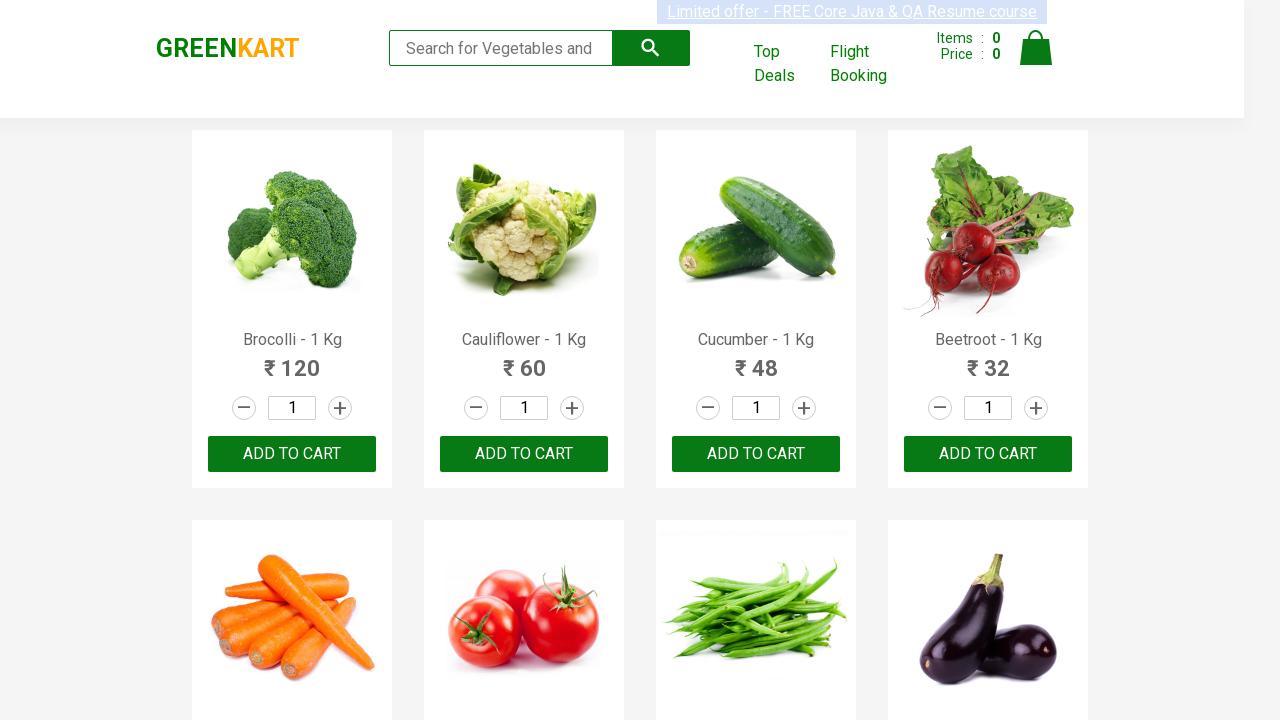

Filled search box with 'ca' to find products on .search-keyword
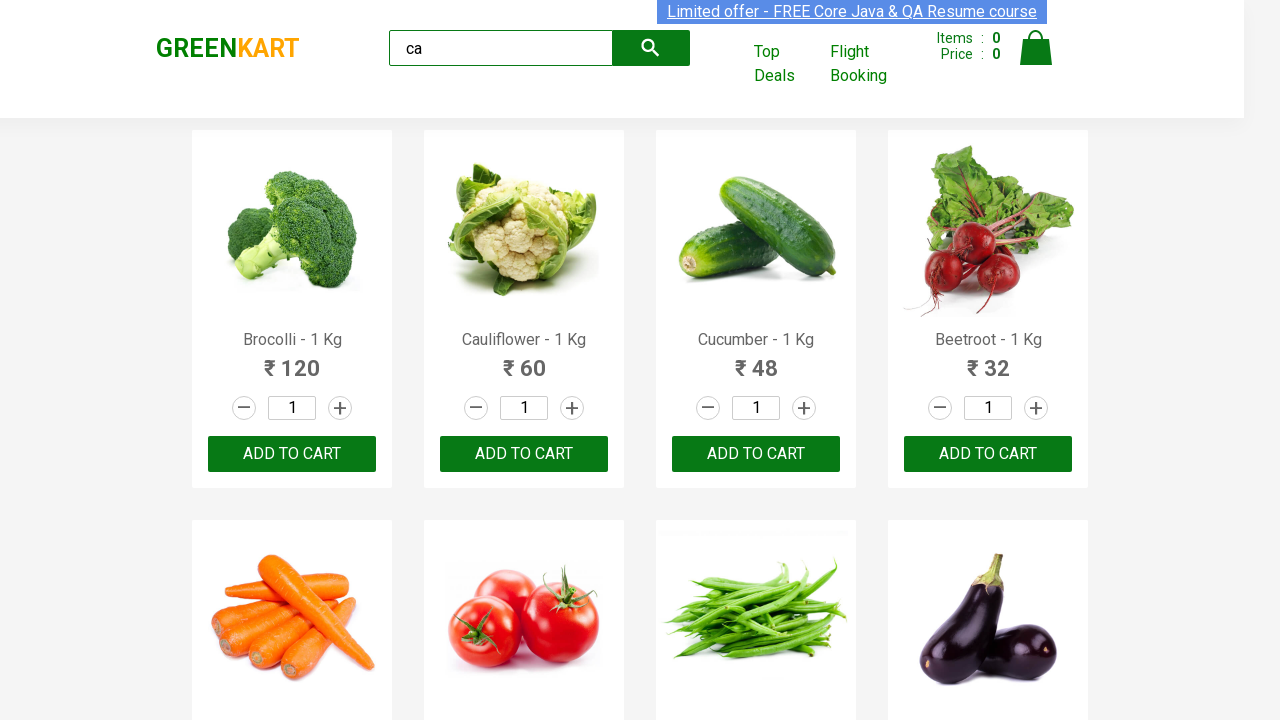

Waited for products to load after search
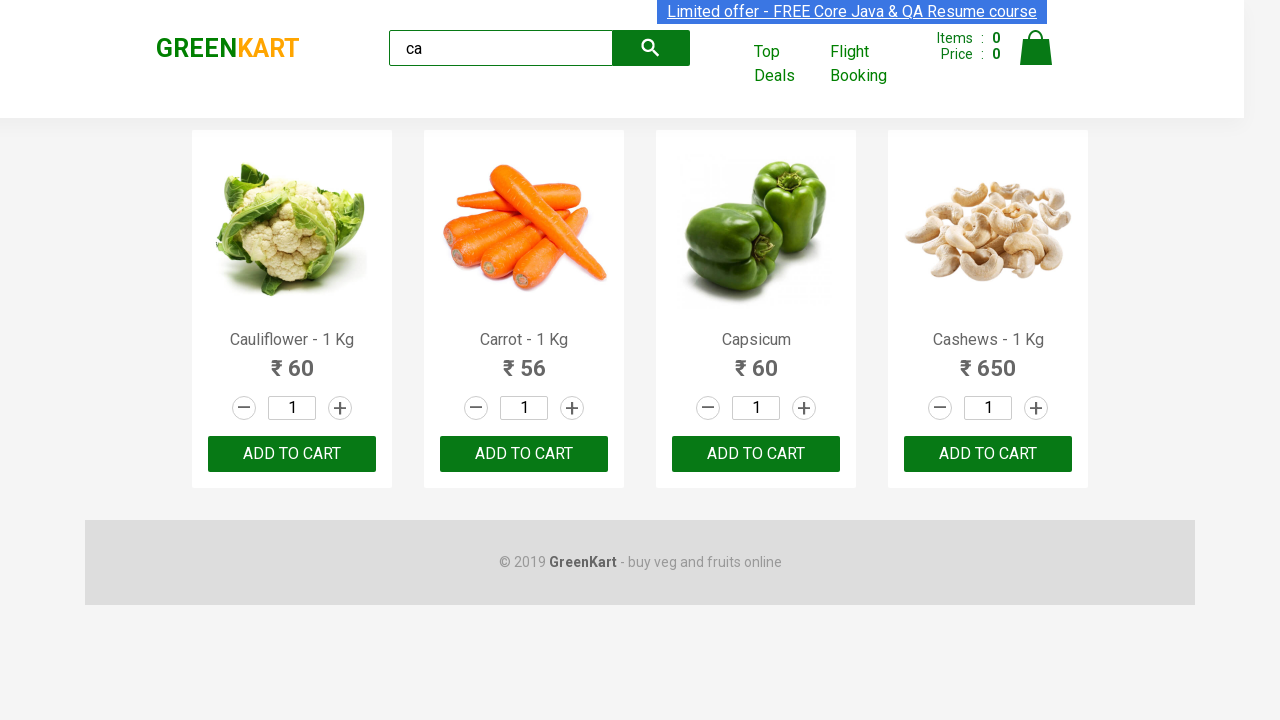

Clicked ADD TO CART button for first product at (292, 454) on .products .product >> nth=0 >> text=ADD TO CART
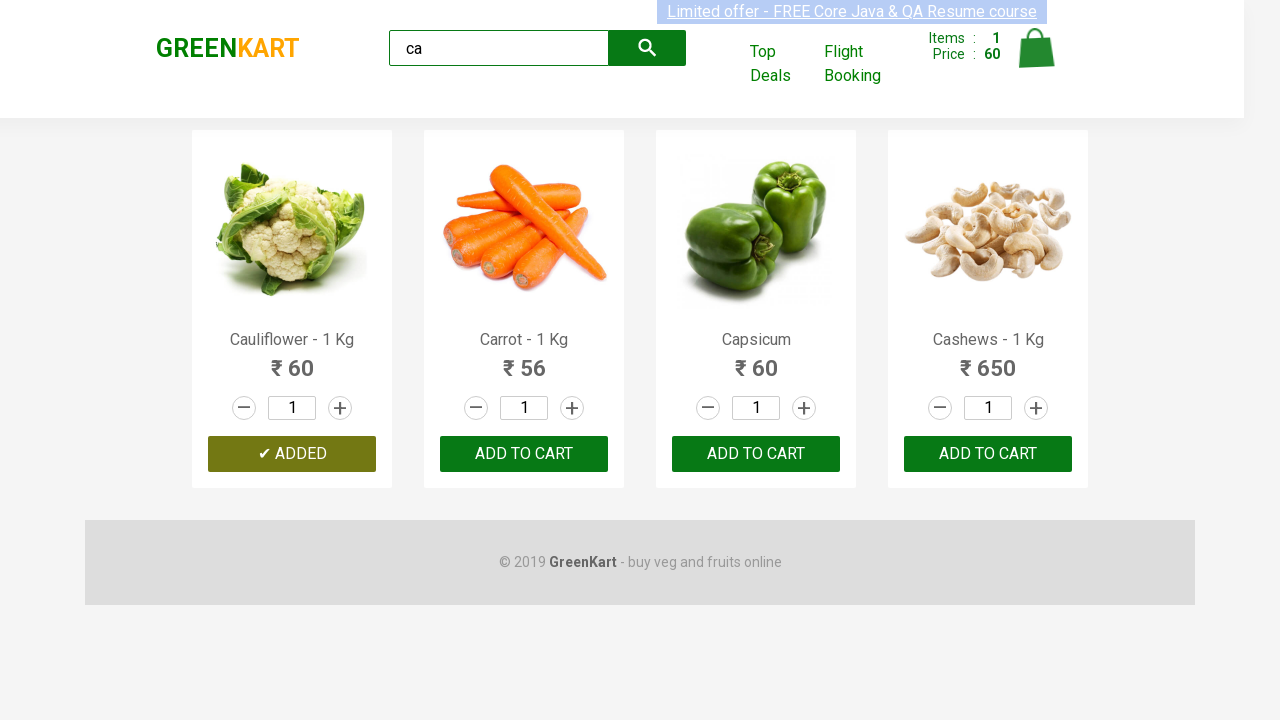

Clicked cart icon to view cart at (1036, 59) on .cart-icon
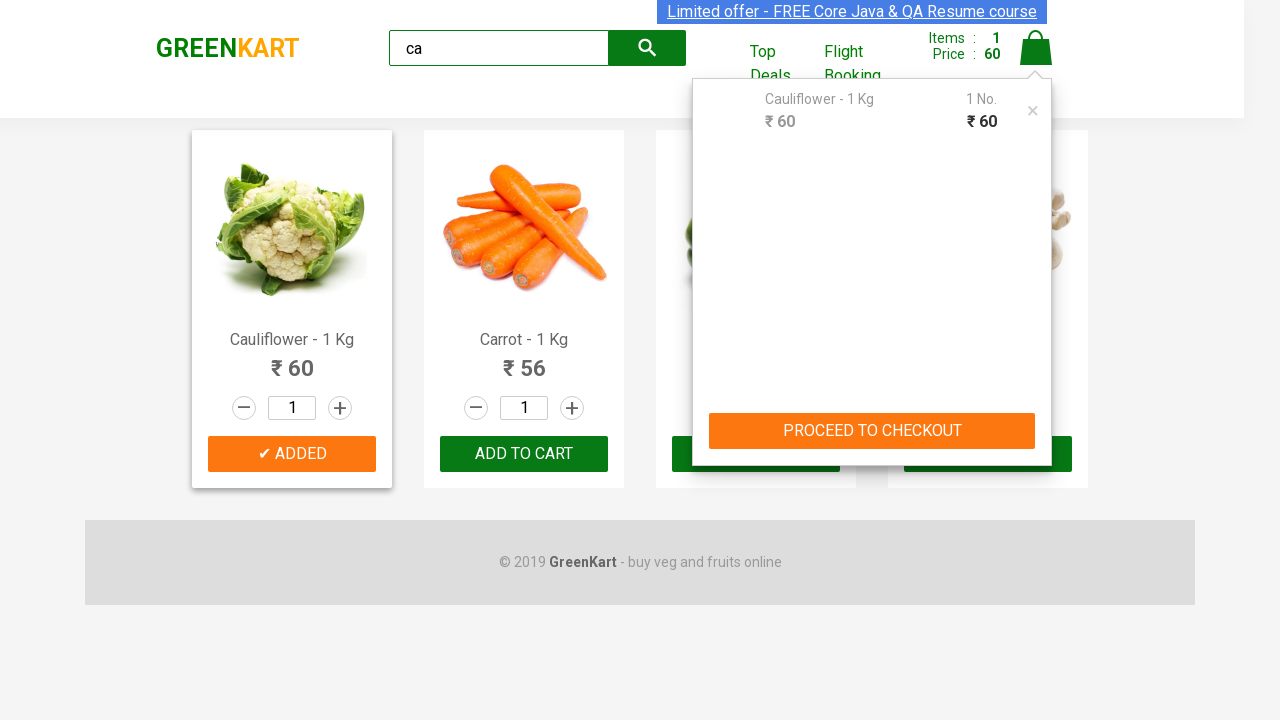

Clicked PROCEED TO CHECKOUT button at (872, 431) on text=PROCEED TO CHECKOUT
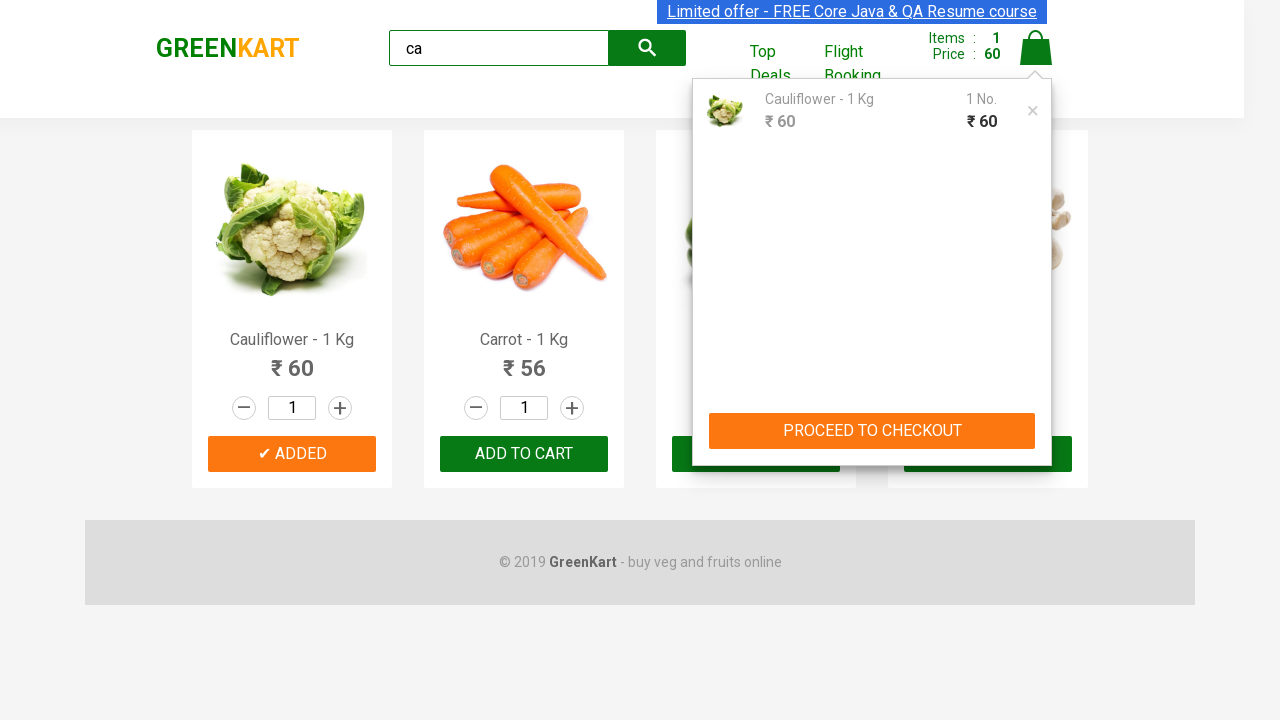

Clicked Place Order button at (1036, 420) on text=Place Order
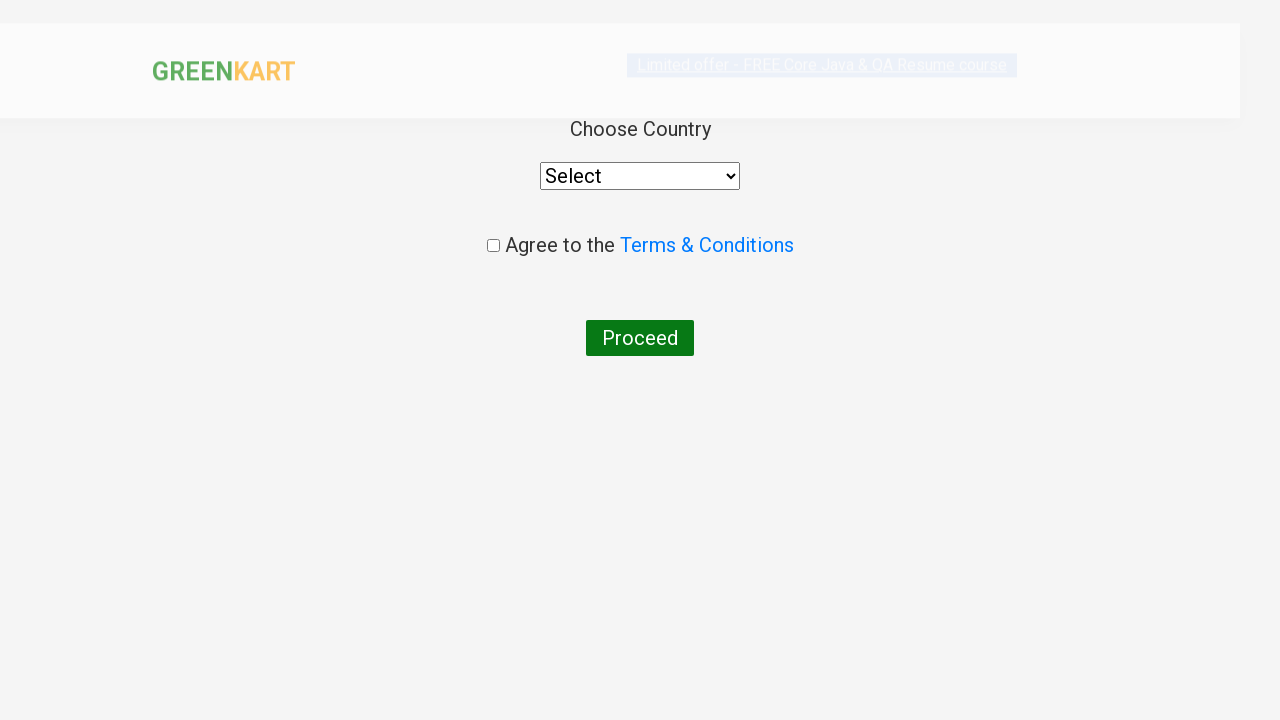

Clicked country selection wrapper at (640, 176) on .wrapperTwo > div
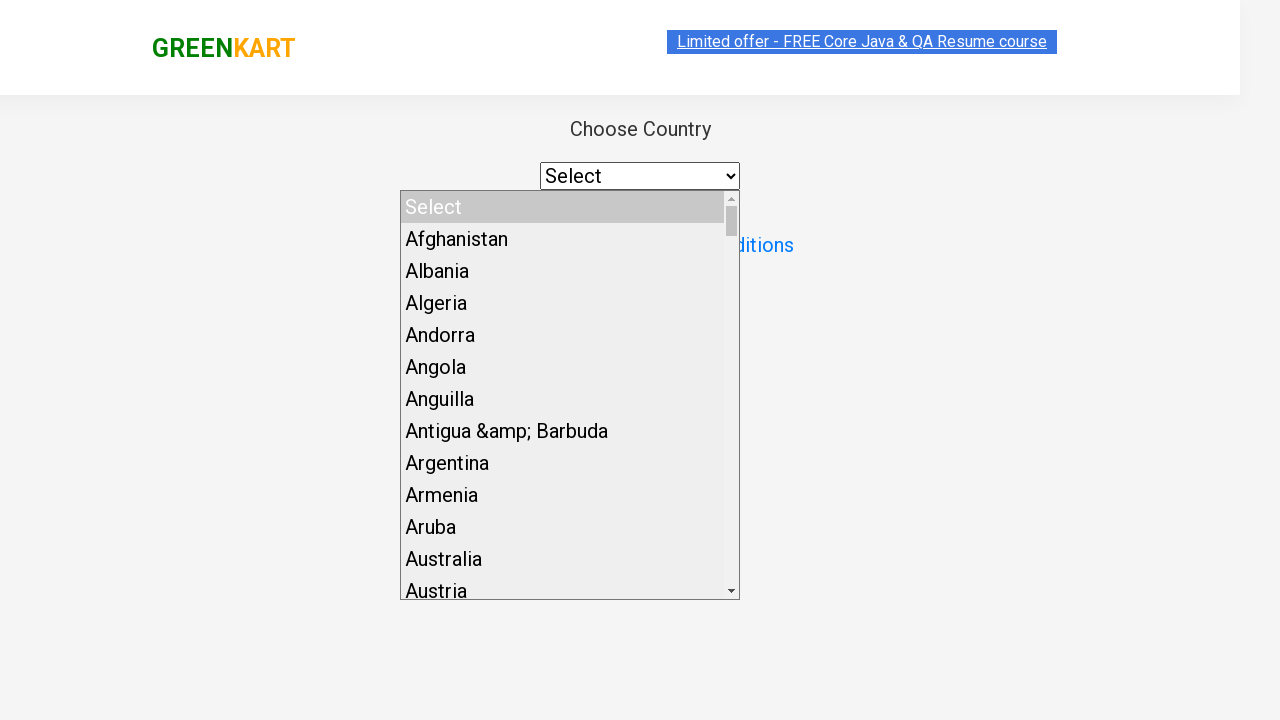

Navigated to country selection page
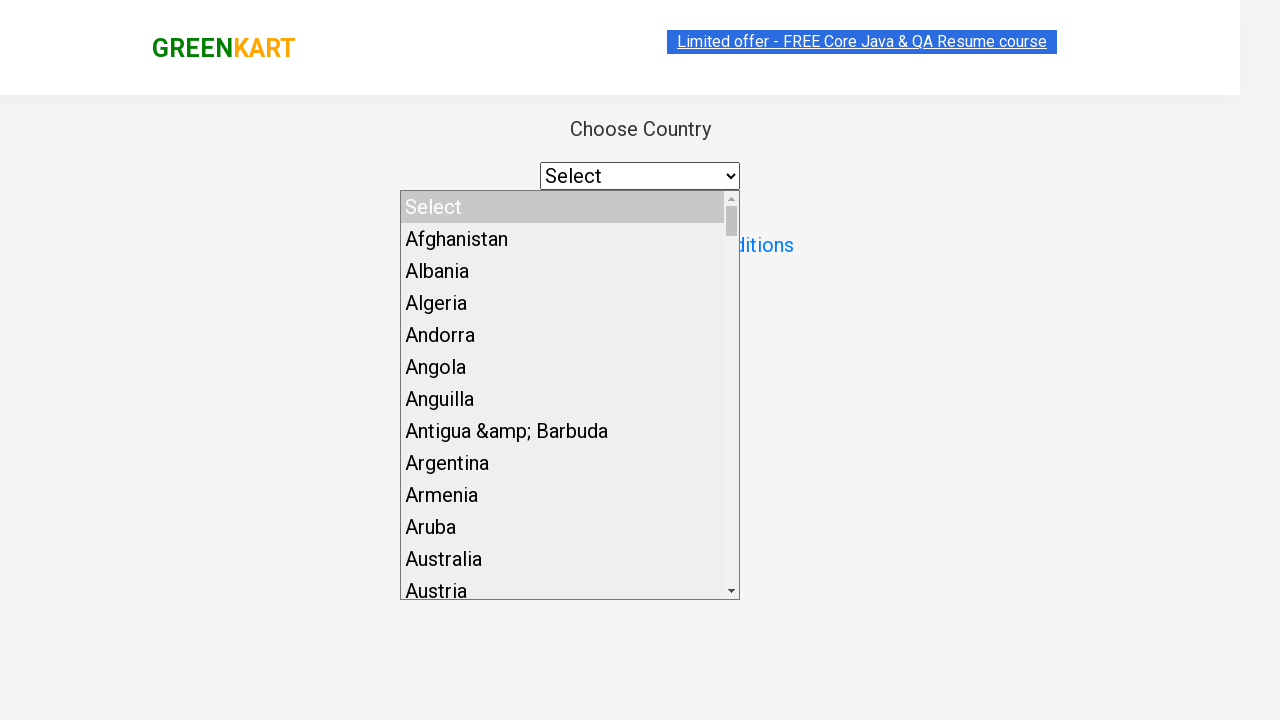

Selected Bangladesh from country dropdown on select
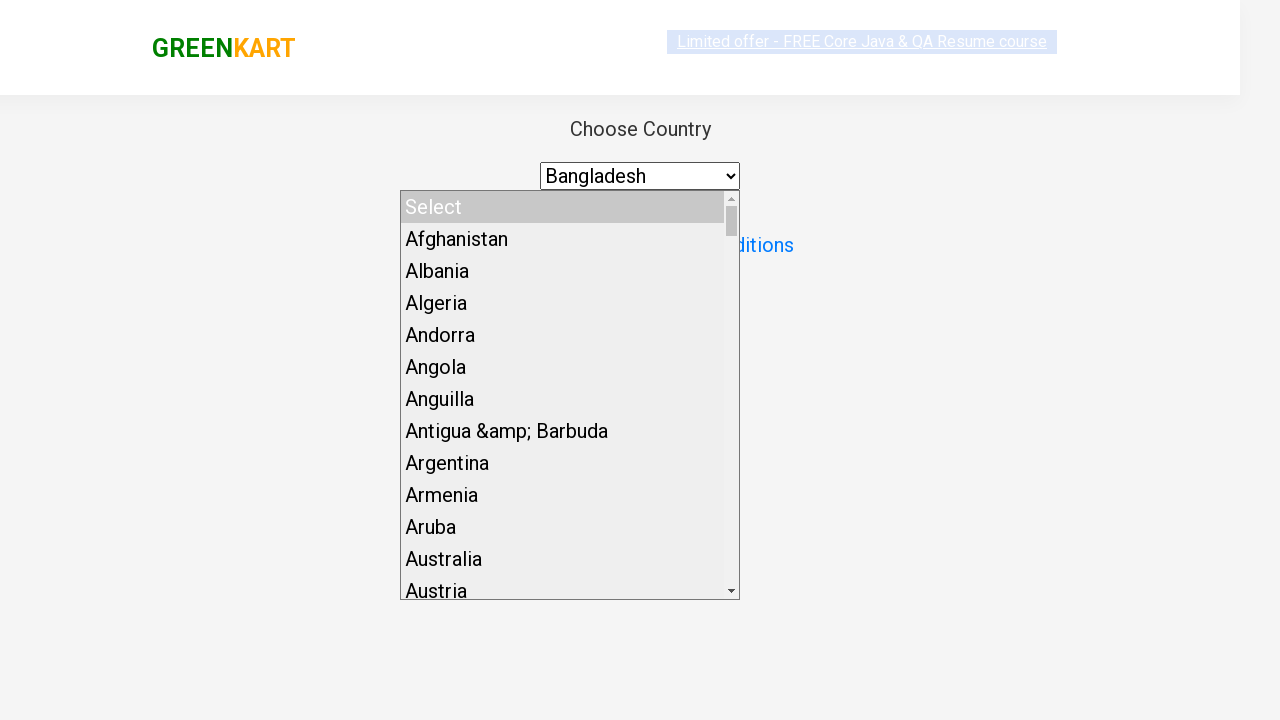

Checked the terms and conditions checkbox at (493, 246) on input[type='checkbox']
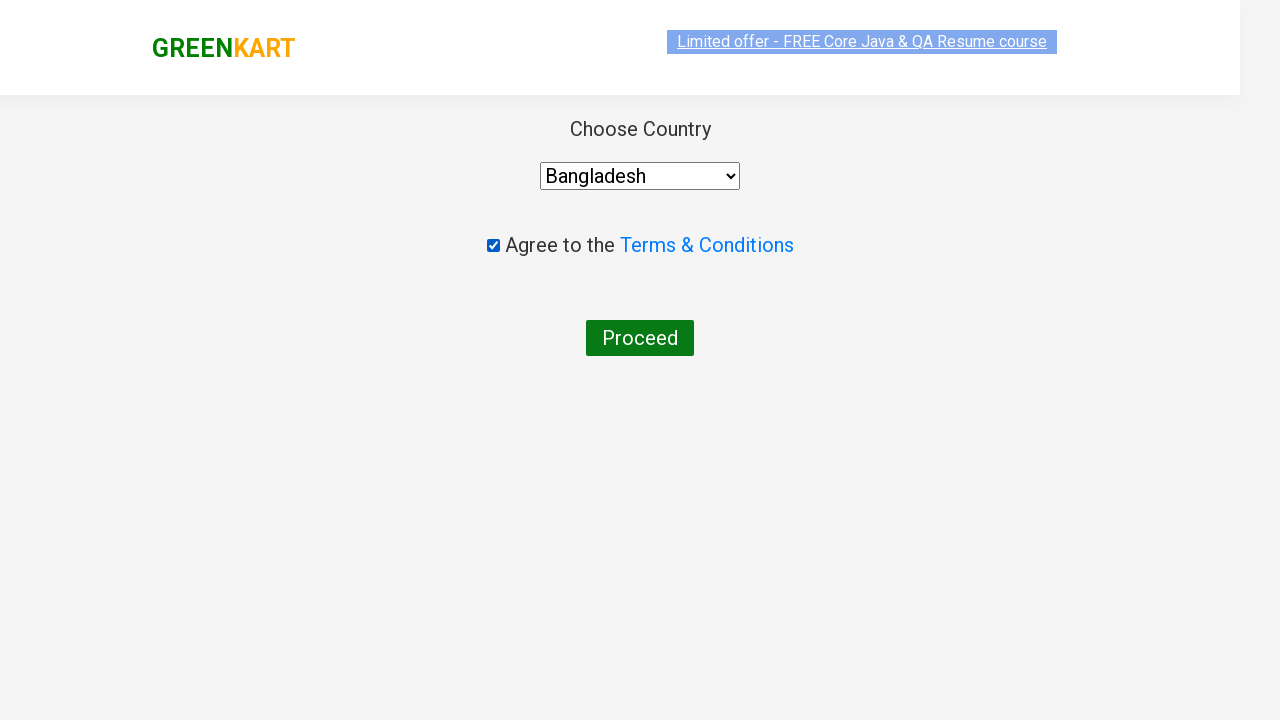

Clicked Proceed button to complete order at (640, 338) on text=Proceed
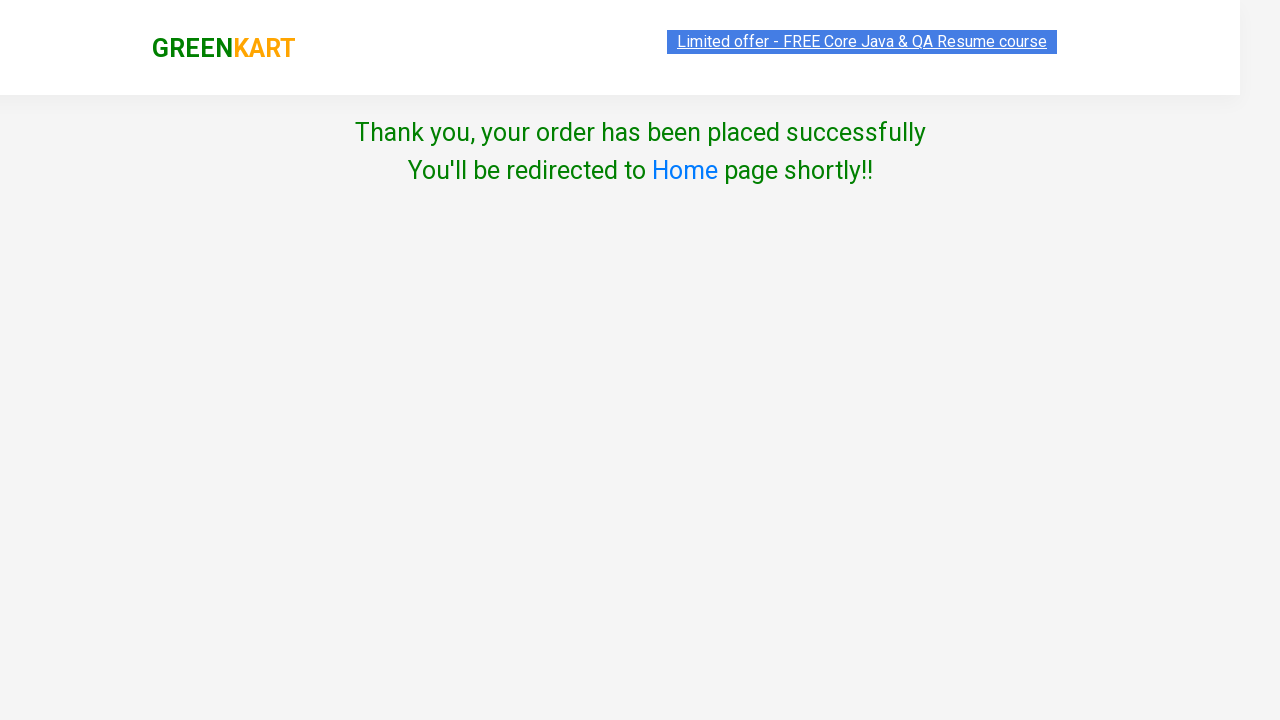

Waited for page to process after proceeding
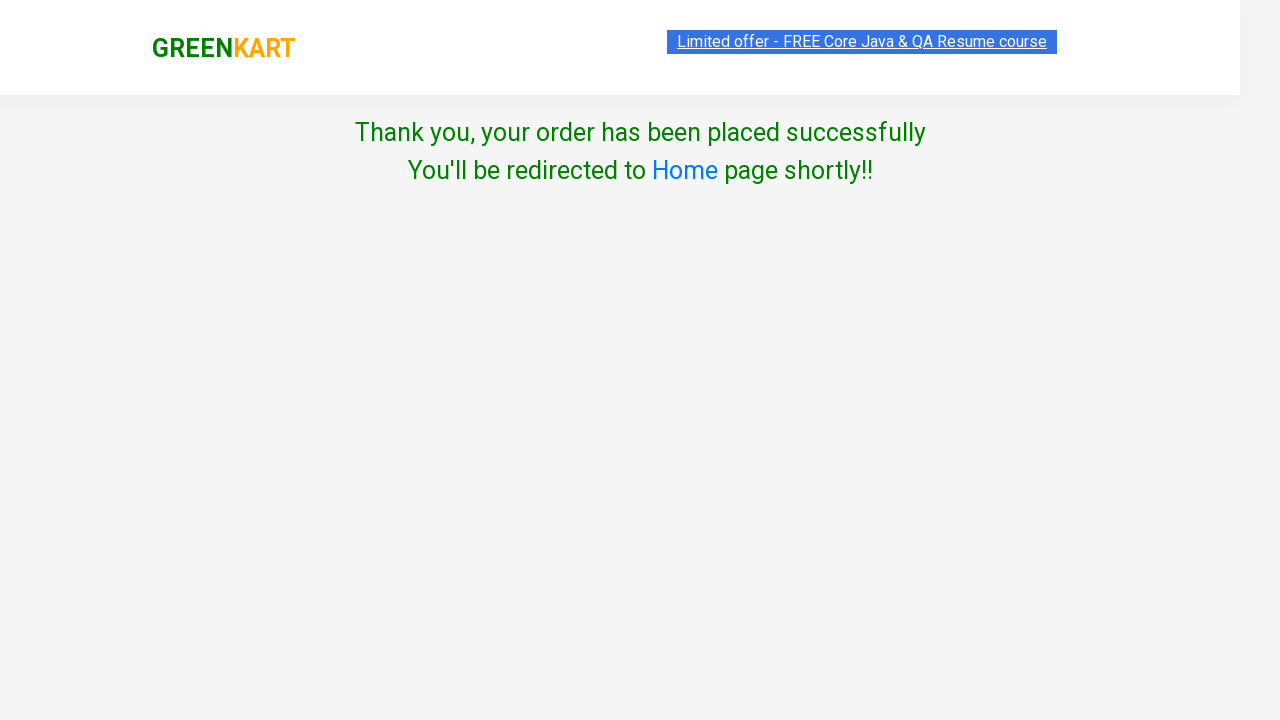

Redirected back to home page - checkout flow completed successfully
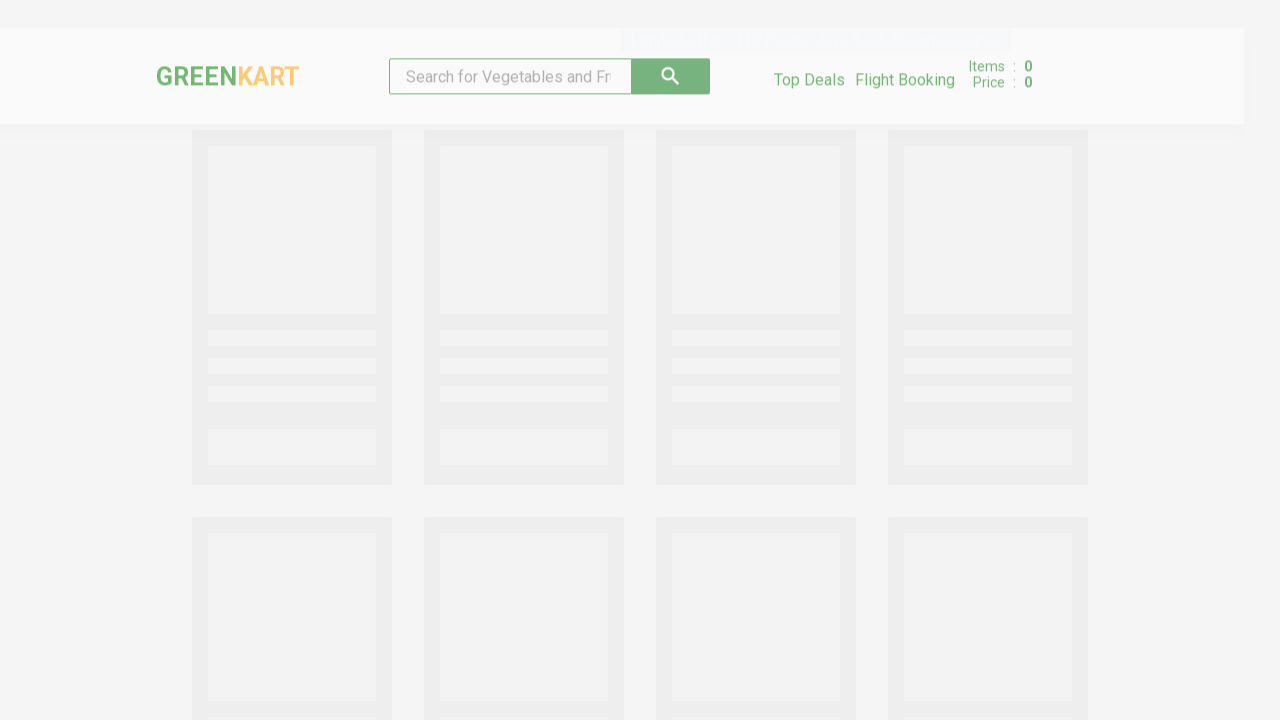

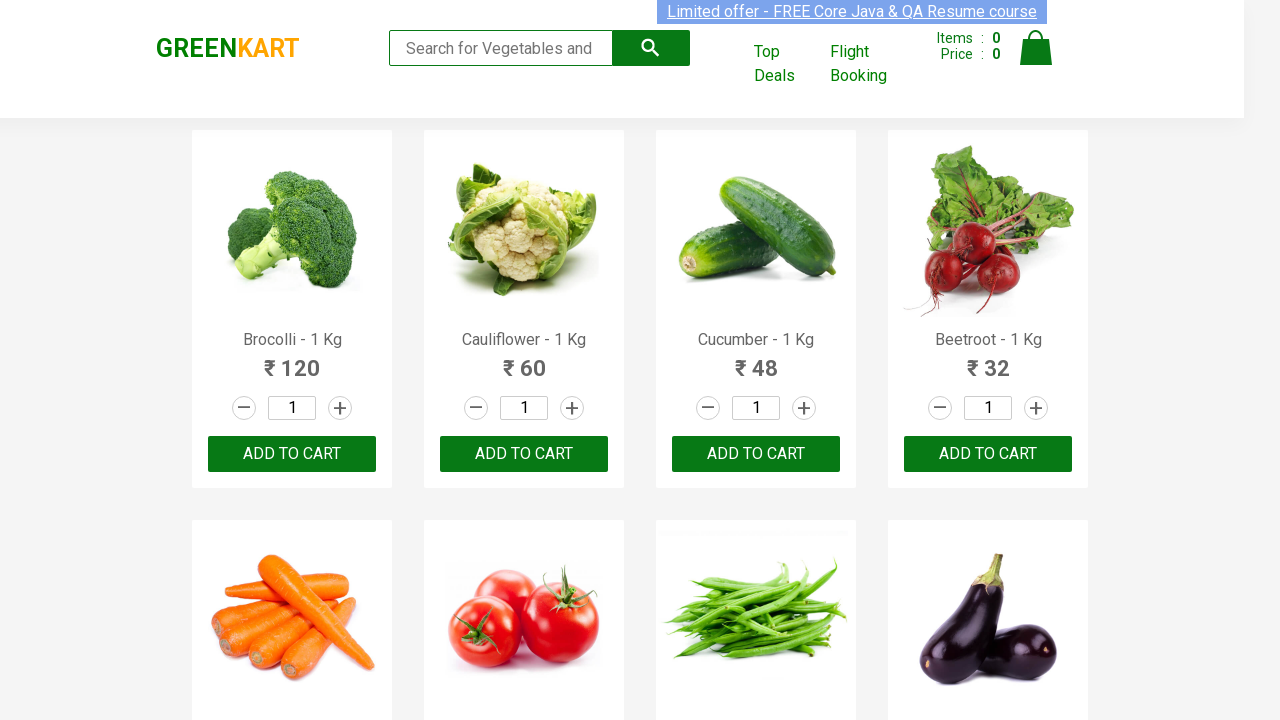